Tests JavaScript prompt dialog by clicking a button, entering text into the prompt, and accepting it

Starting URL: https://the-internet.herokuapp.com/javascript_alerts

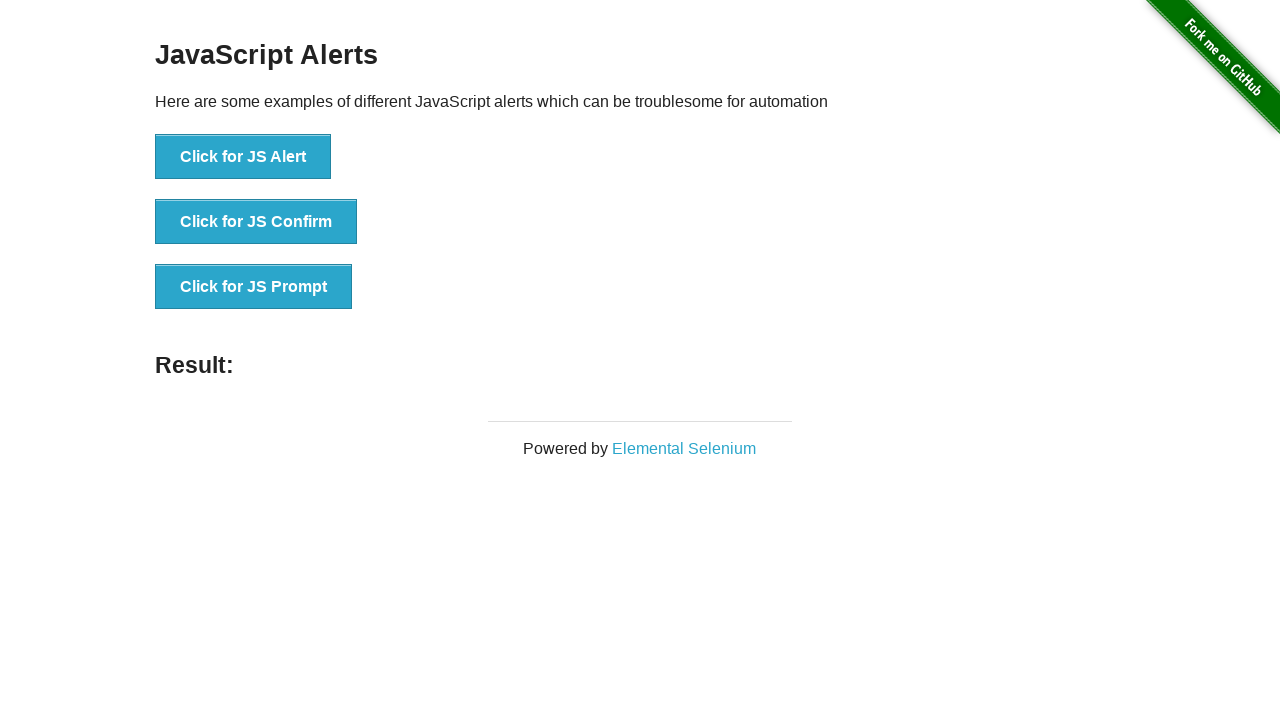

Set up dialog handler to accept prompt with text 'Merhaba Selenium'
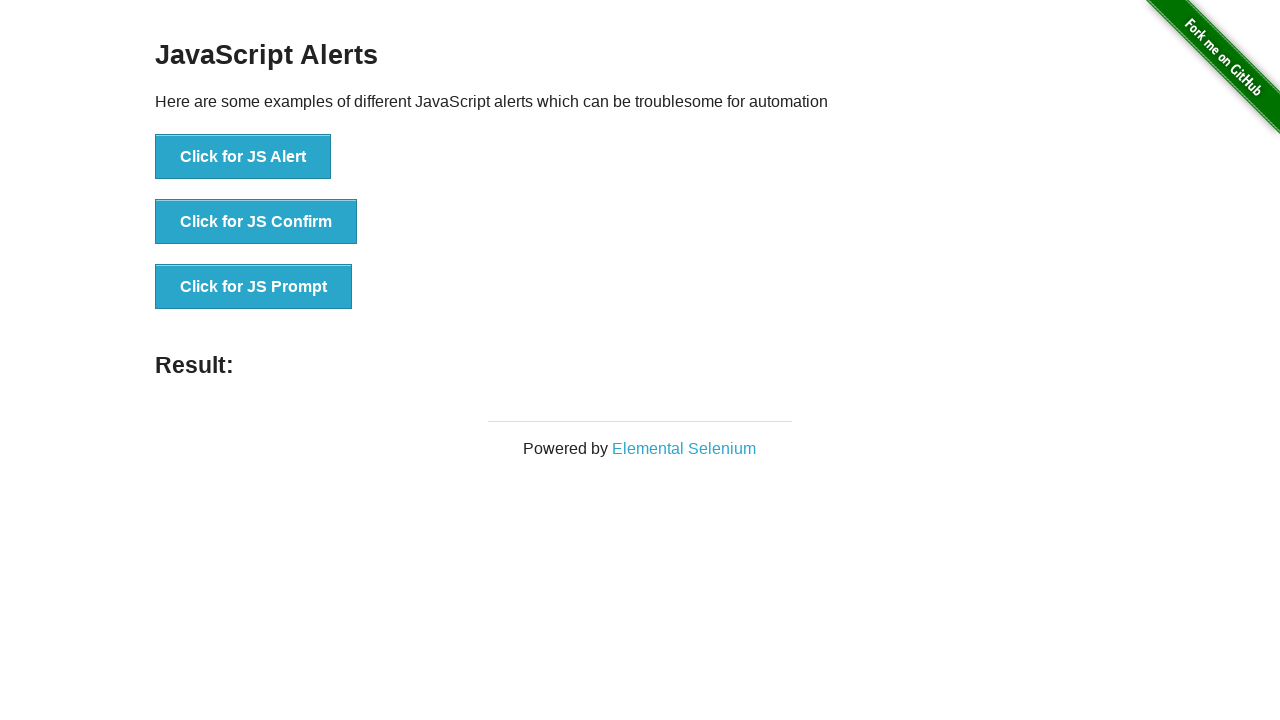

Clicked button to trigger JavaScript prompt dialog at (254, 287) on xpath=//button[@onclick='jsPrompt()']
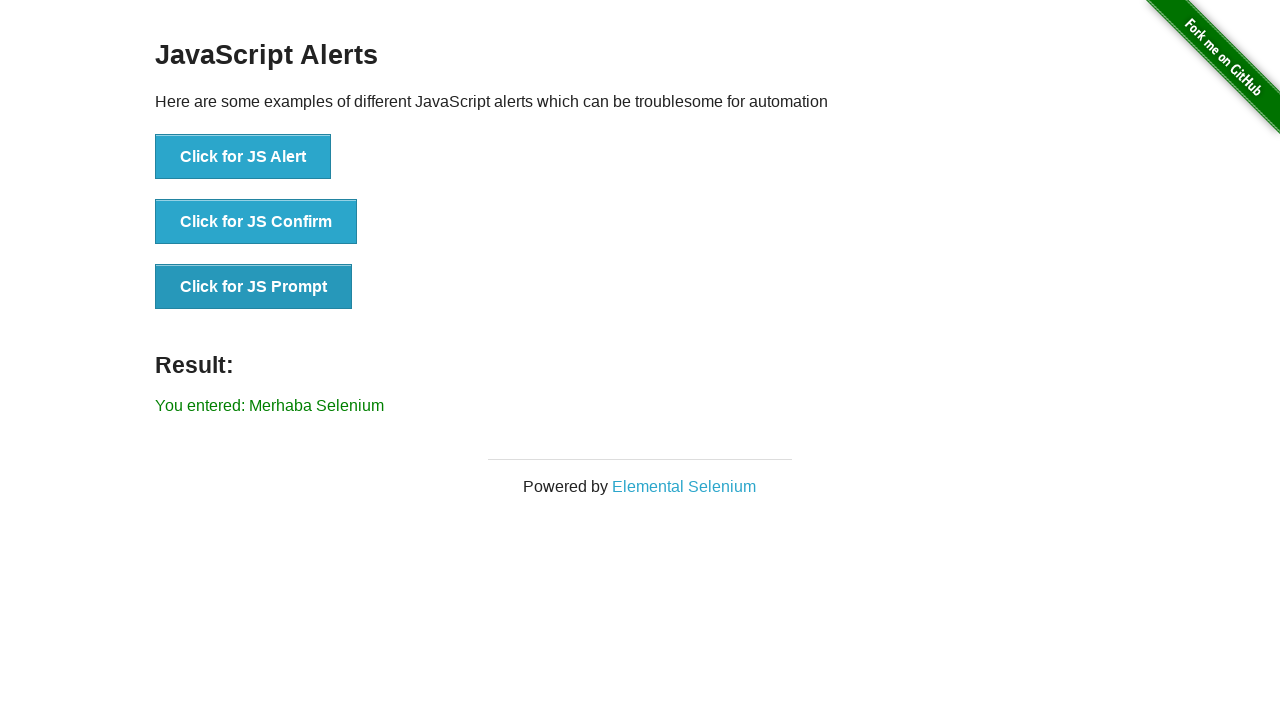

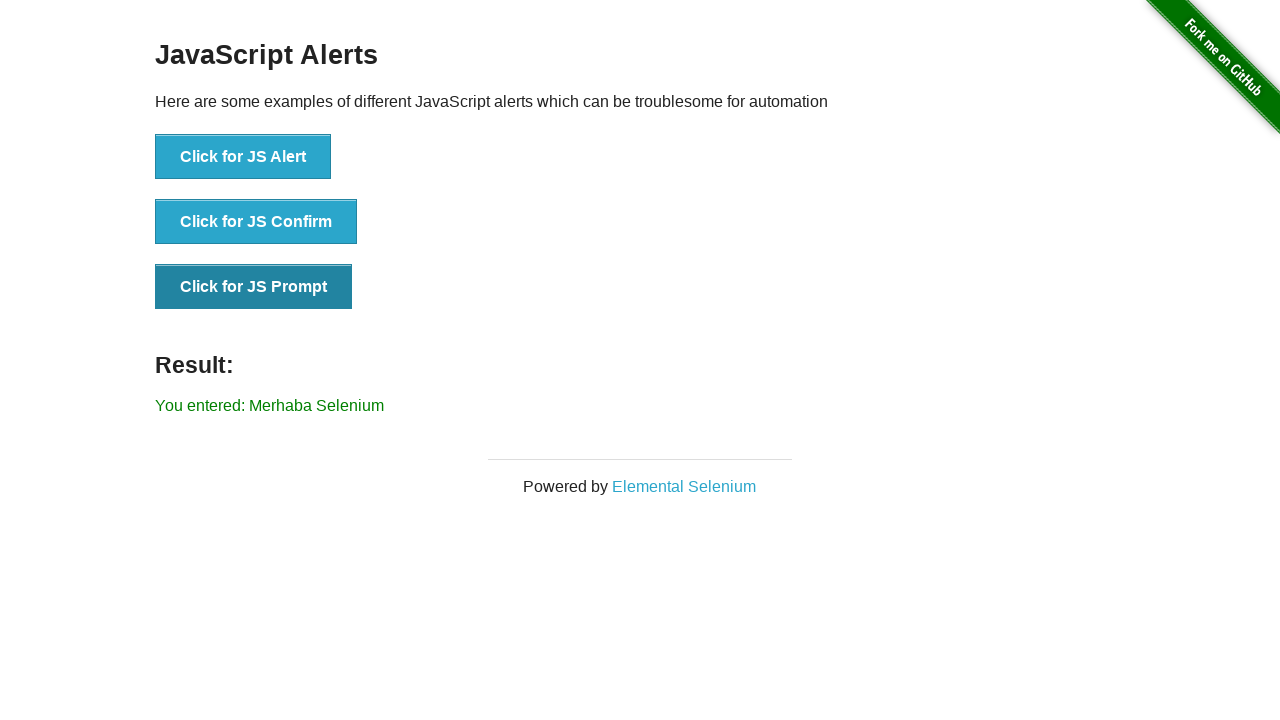